Navigates to Hashtag Treinamentos website, maximizes the window, and clicks on the "Assinatura" (Subscription) button in the header

Starting URL: https://www.hashtagtreinamentos.com/

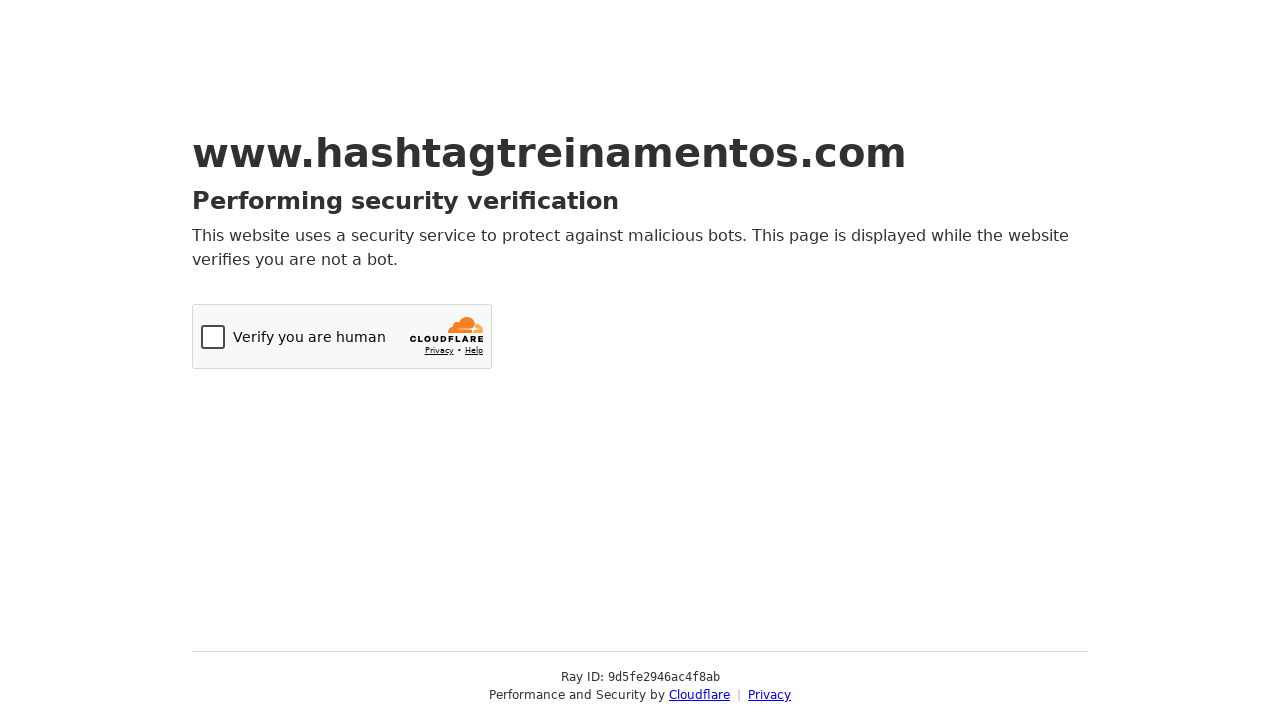

Navigated to Hashtag Treinamentos website
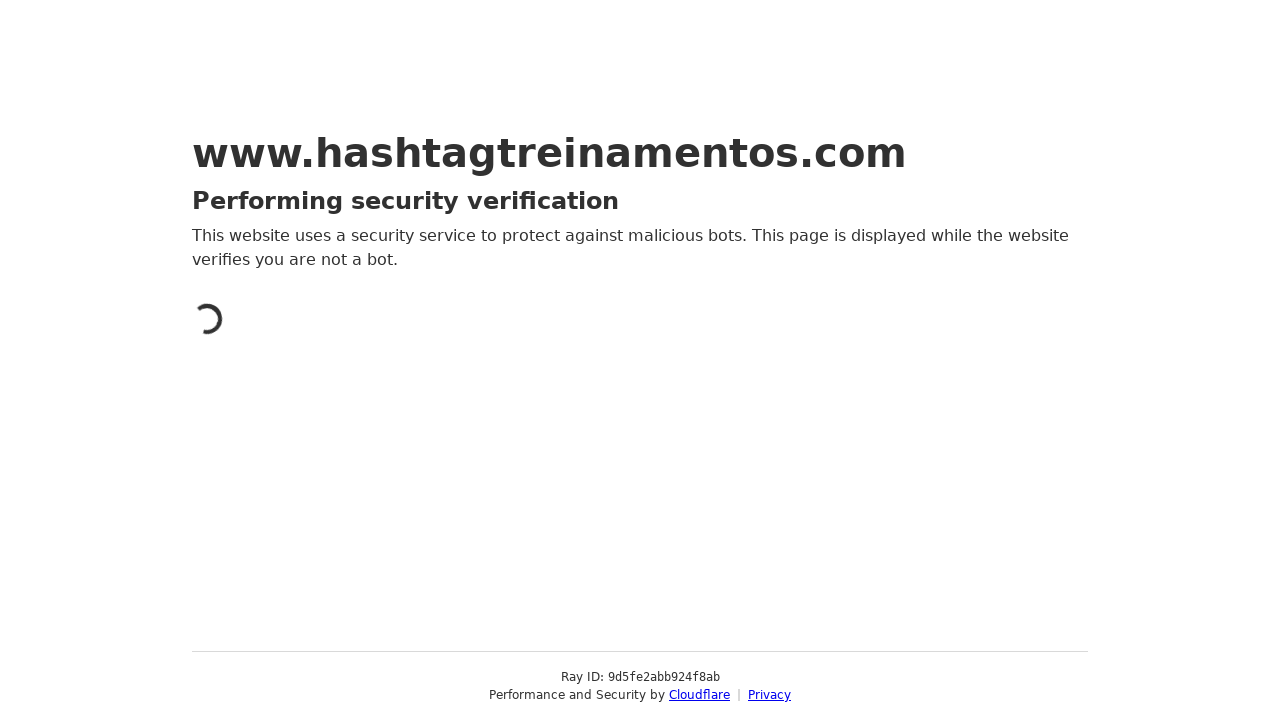

Maximized browser window
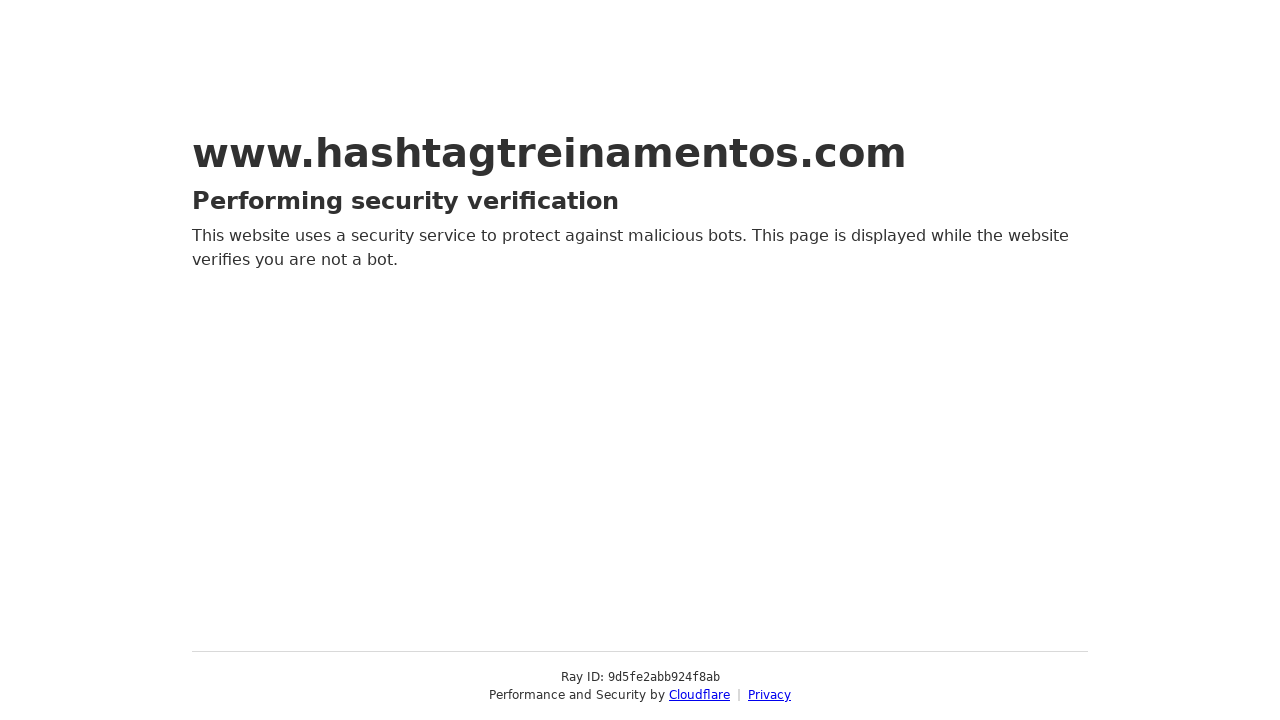

Waited for page navigation to complete
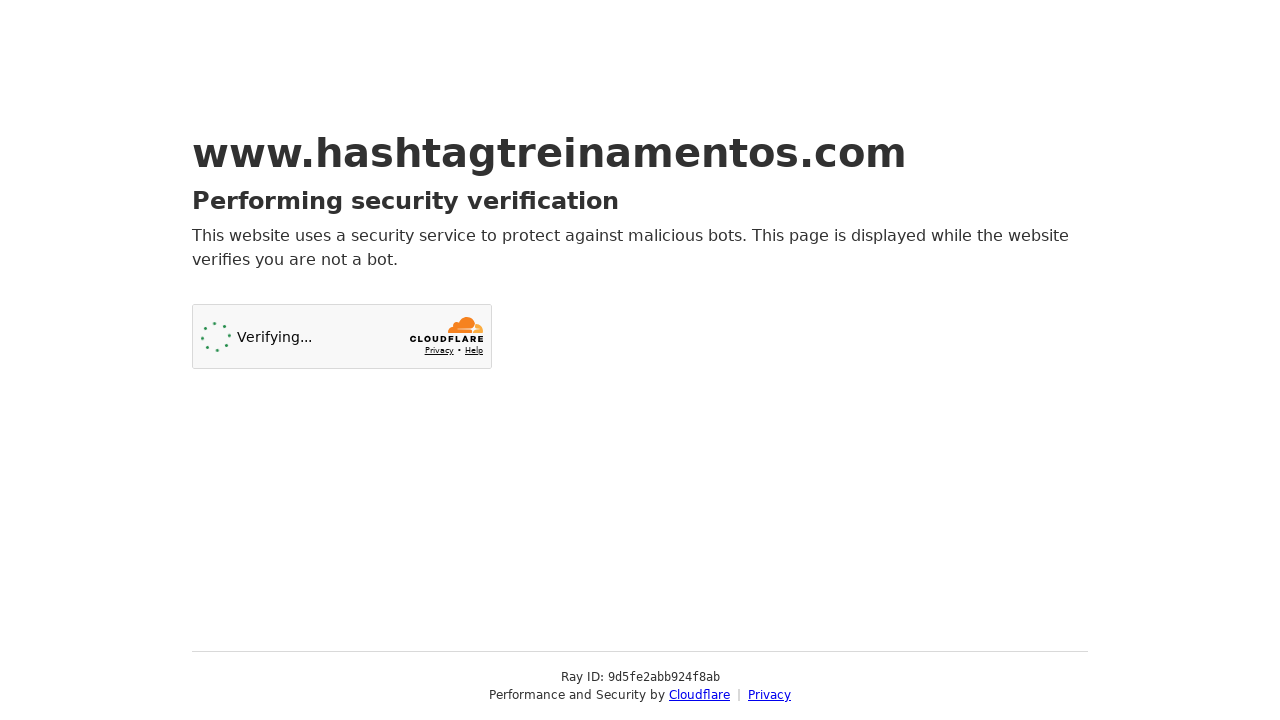

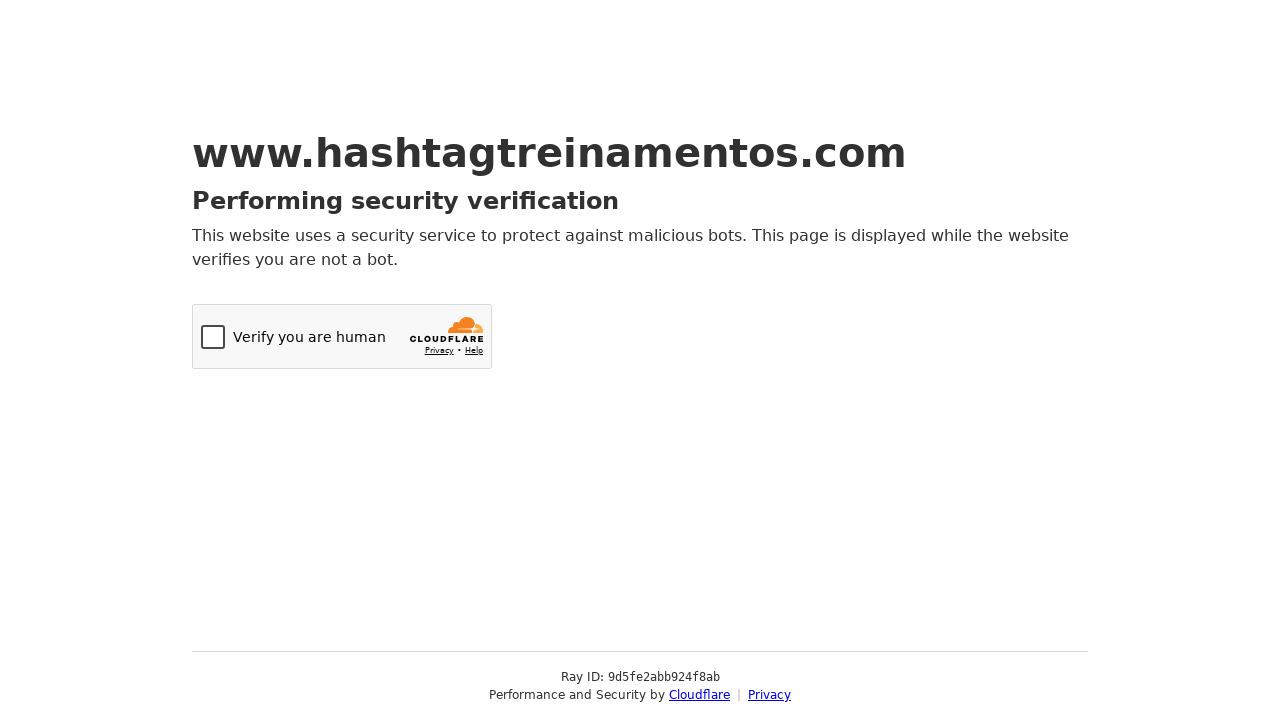